Navigates to The Internet demo website and maximizes the browser window

Starting URL: https://the-internet.herokuapp.com/

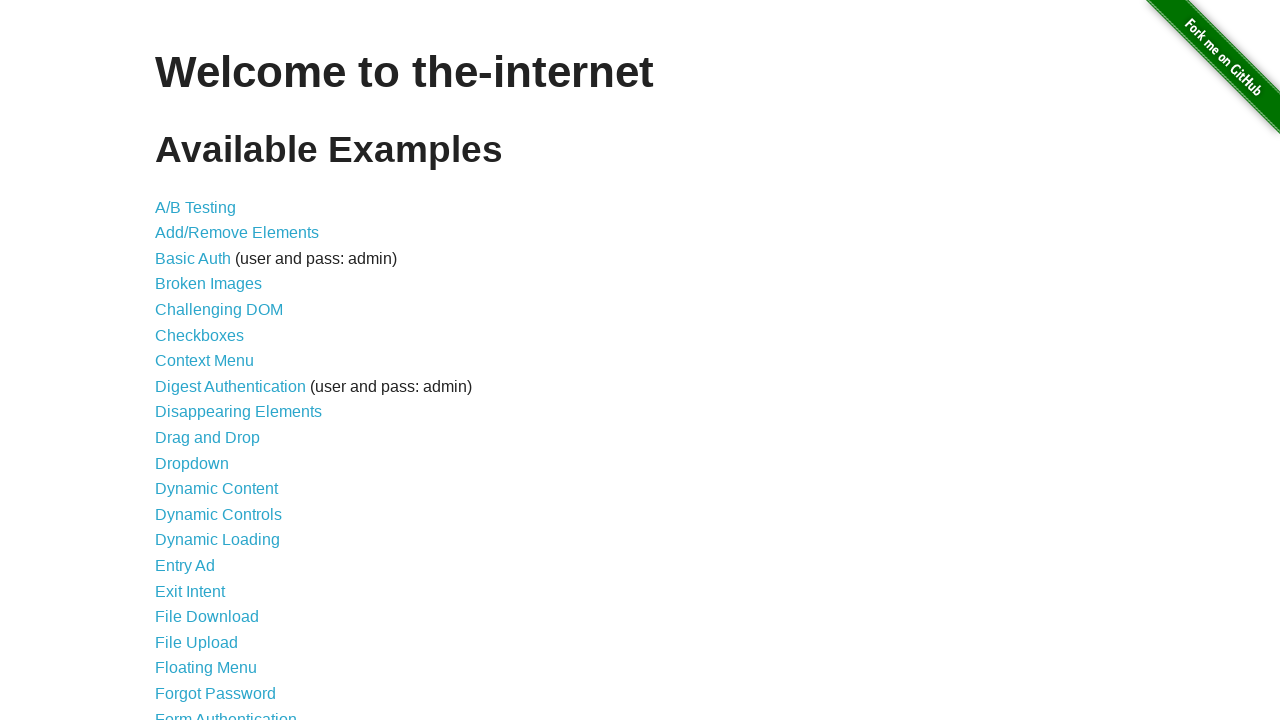

Set viewport size to 1920x1080 to maximize browser window
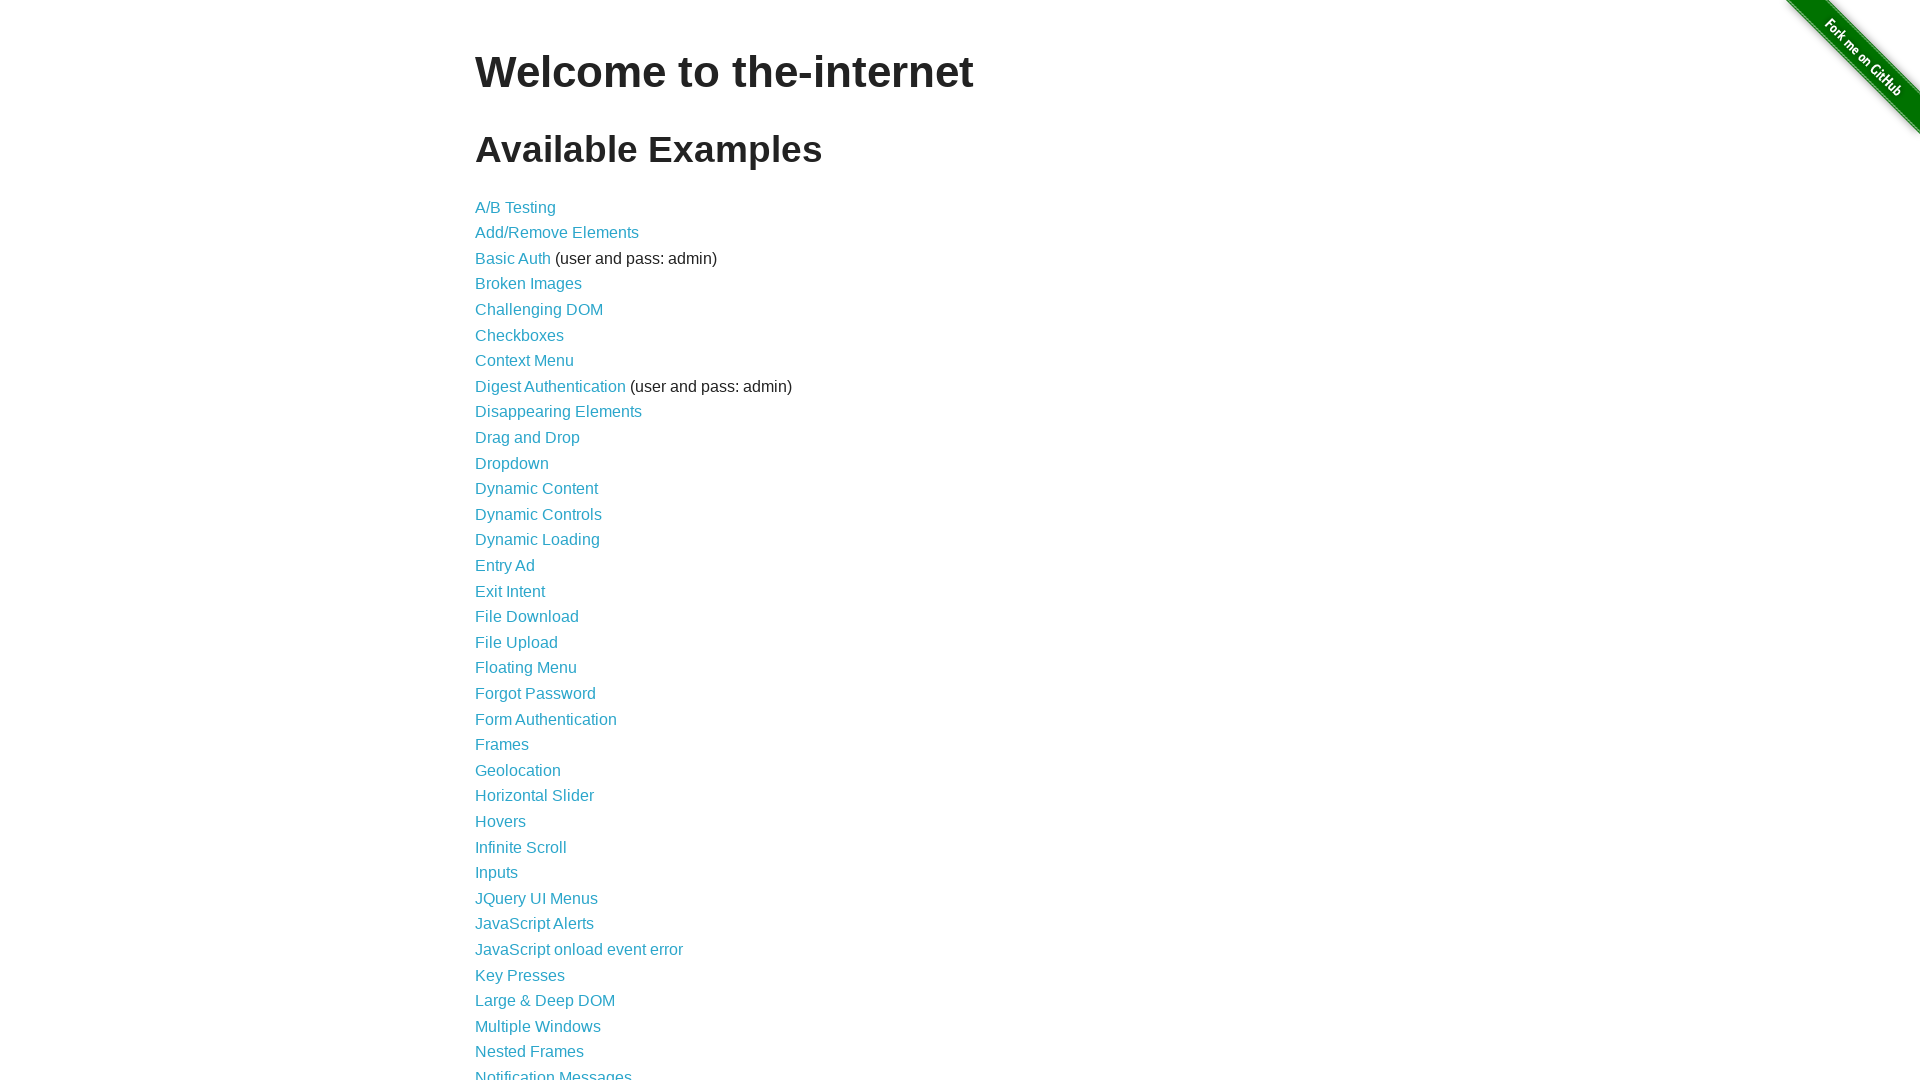

The Internet demo website loaded successfully
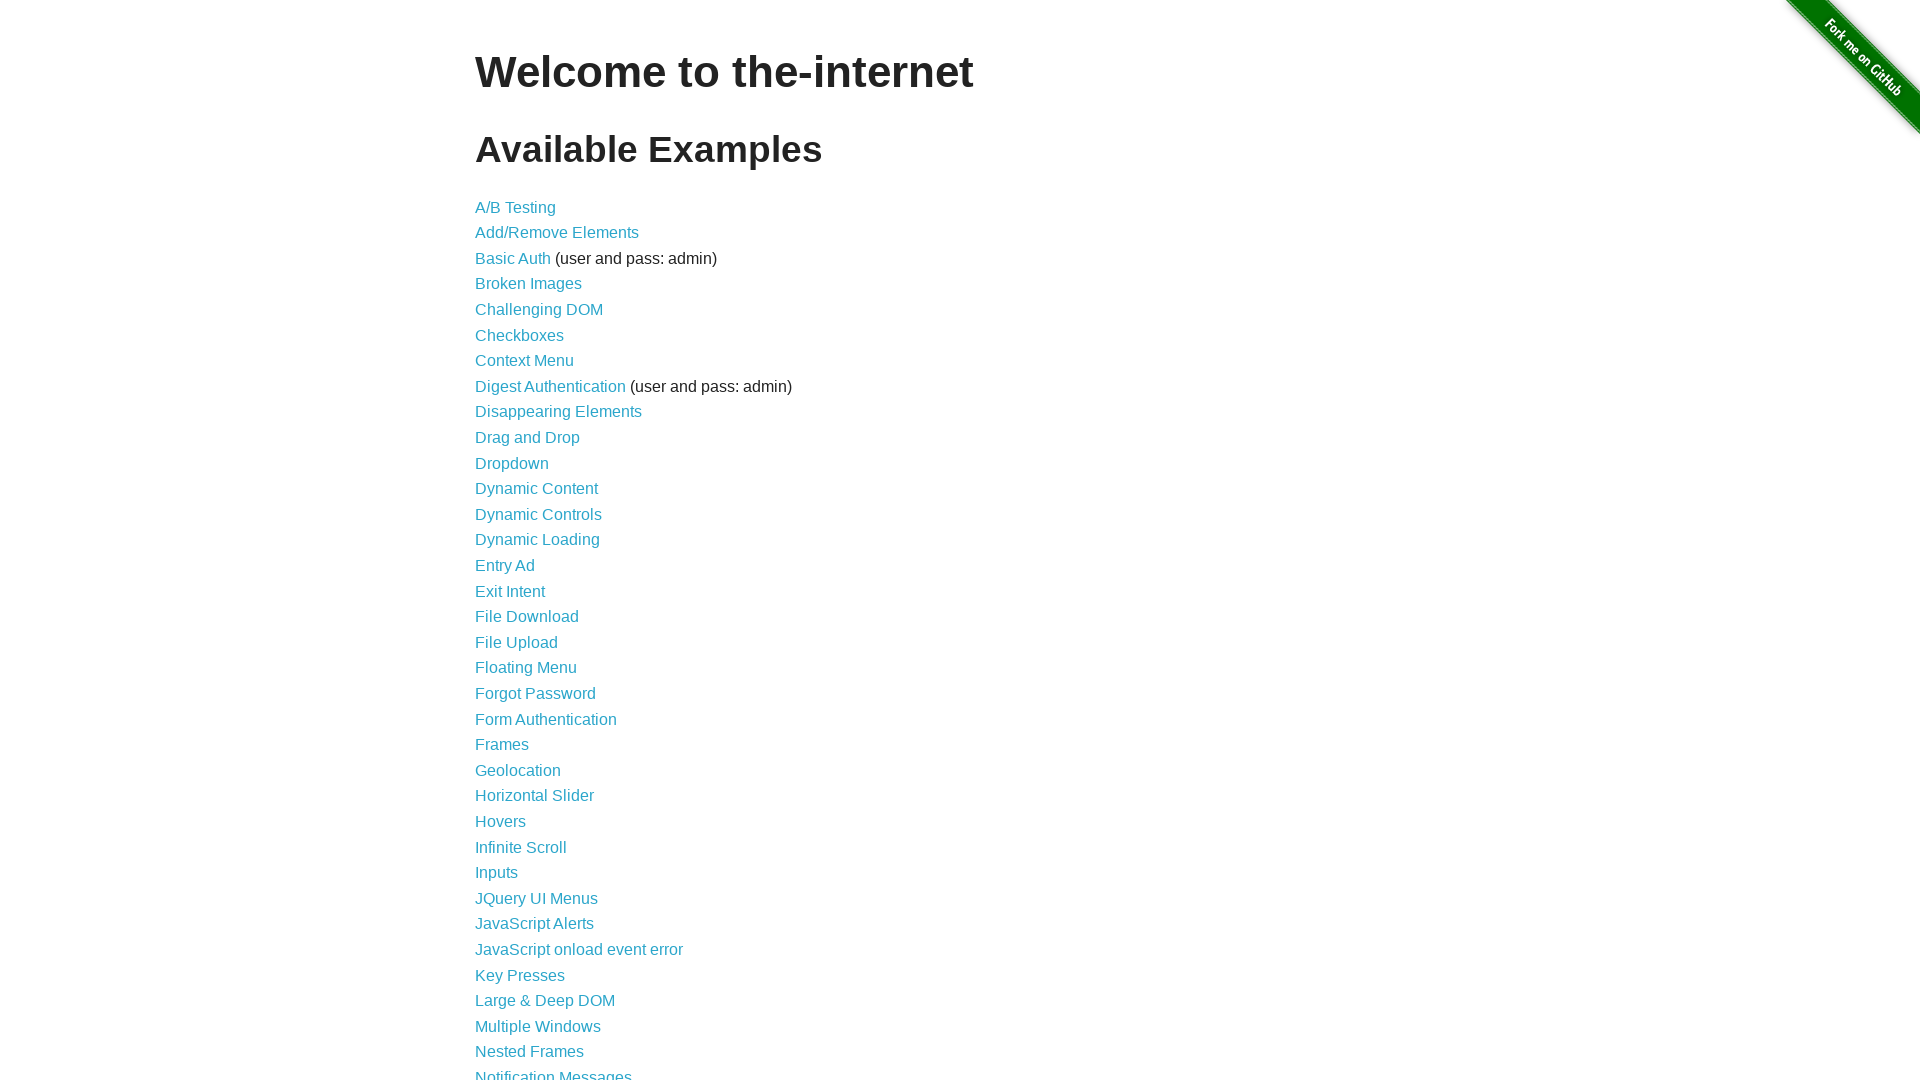

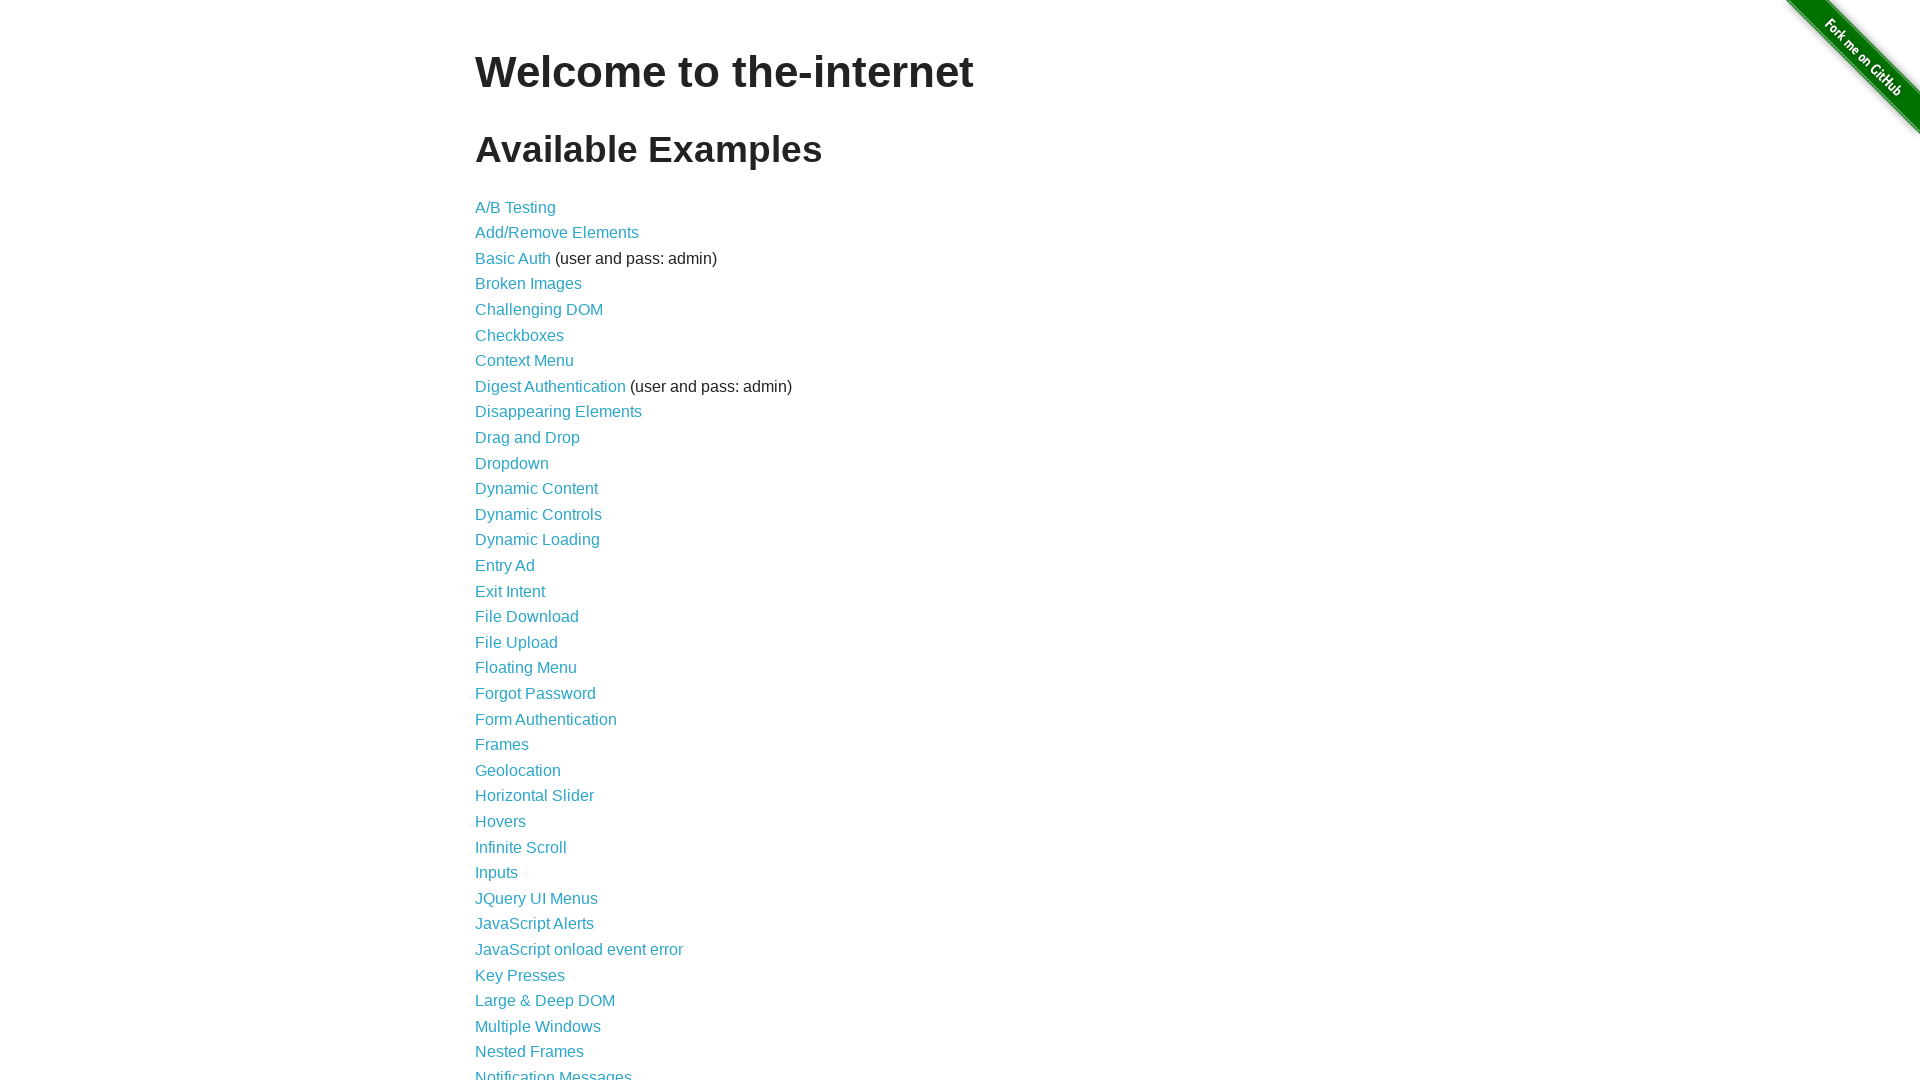